Tests scrolling on a large page and locating a specific table cell element in row 20, column 10

Starting URL: https://practice.expandtesting.com/large

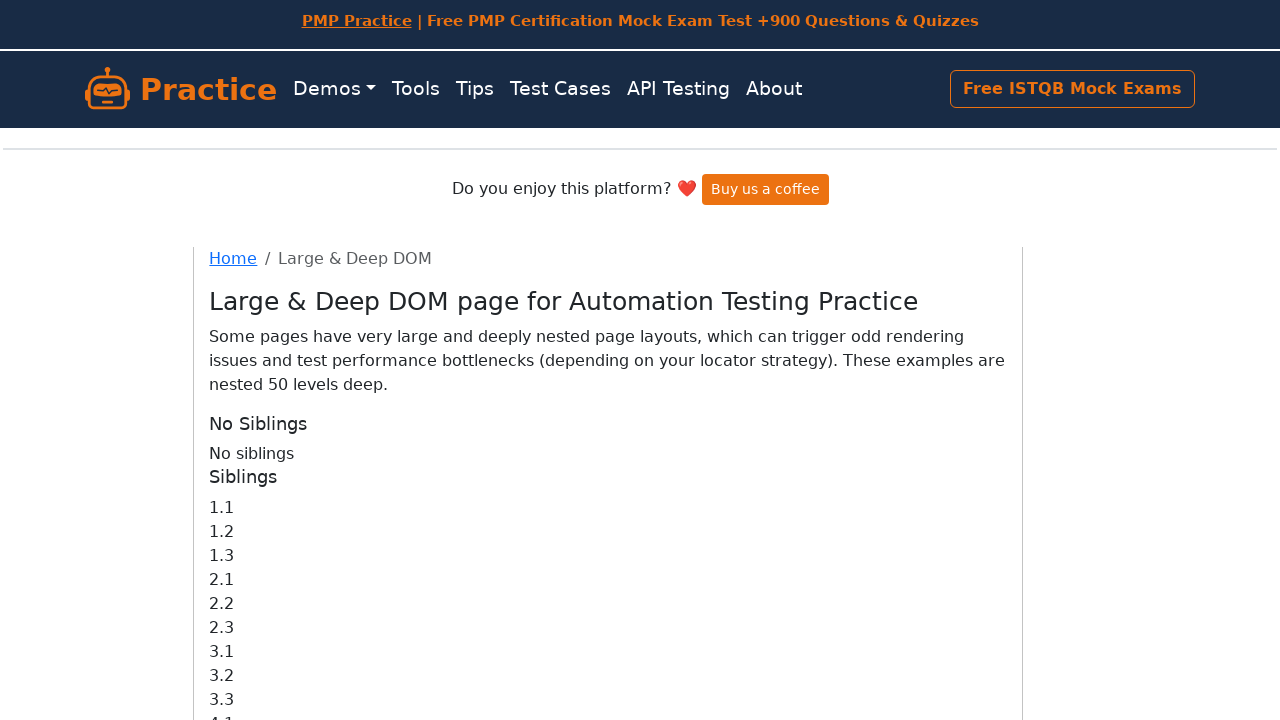

Navigated to large page at https://practice.expandtesting.com/large
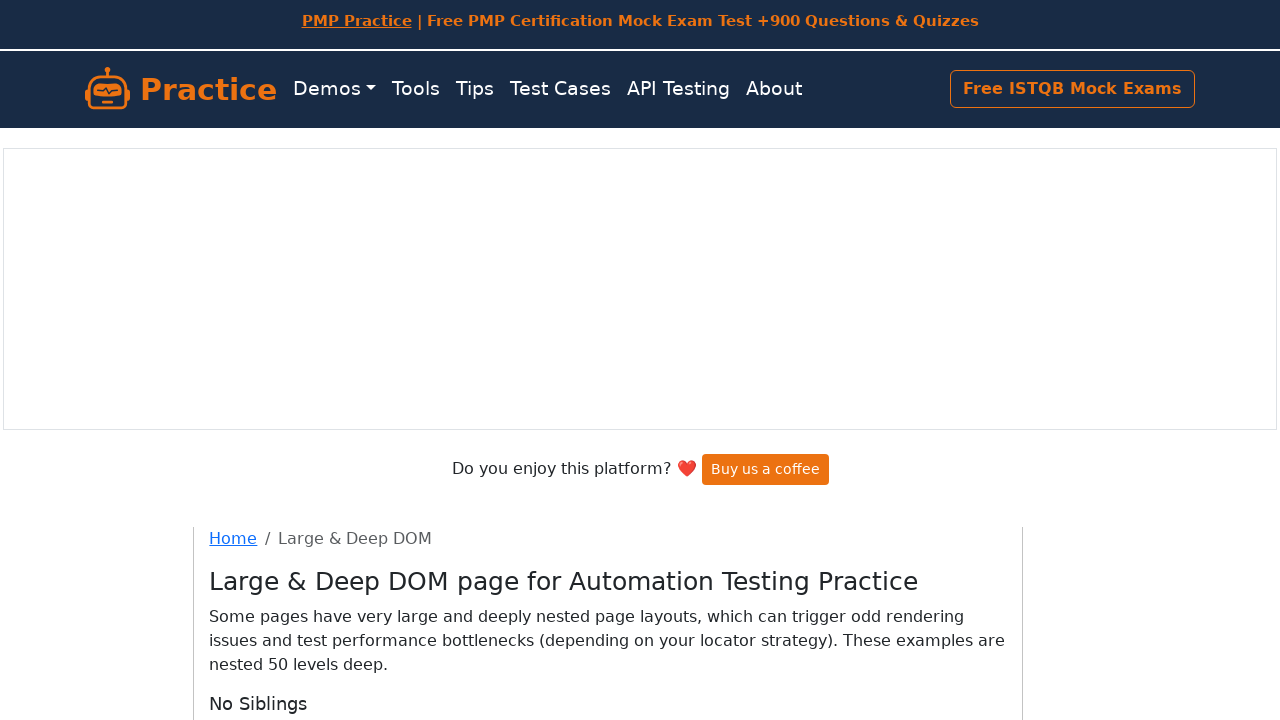

Scrolled down page by 5000 pixels
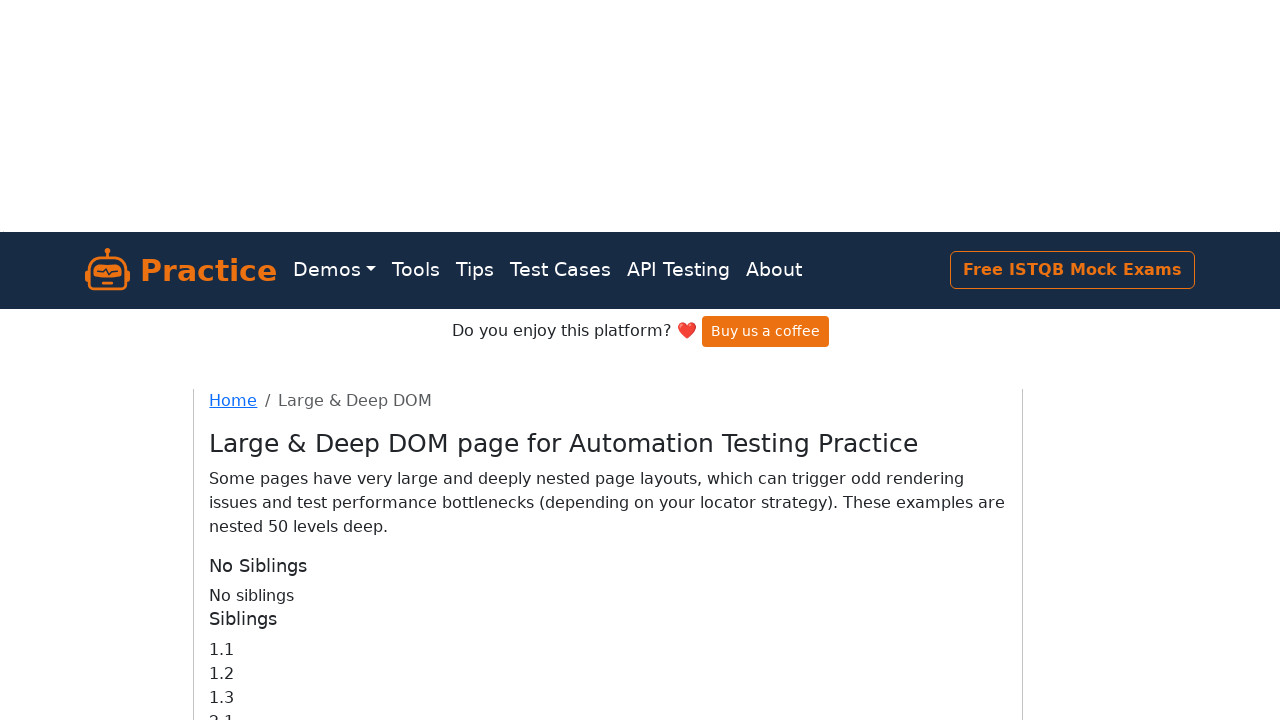

Located table cell in row 20, column 10
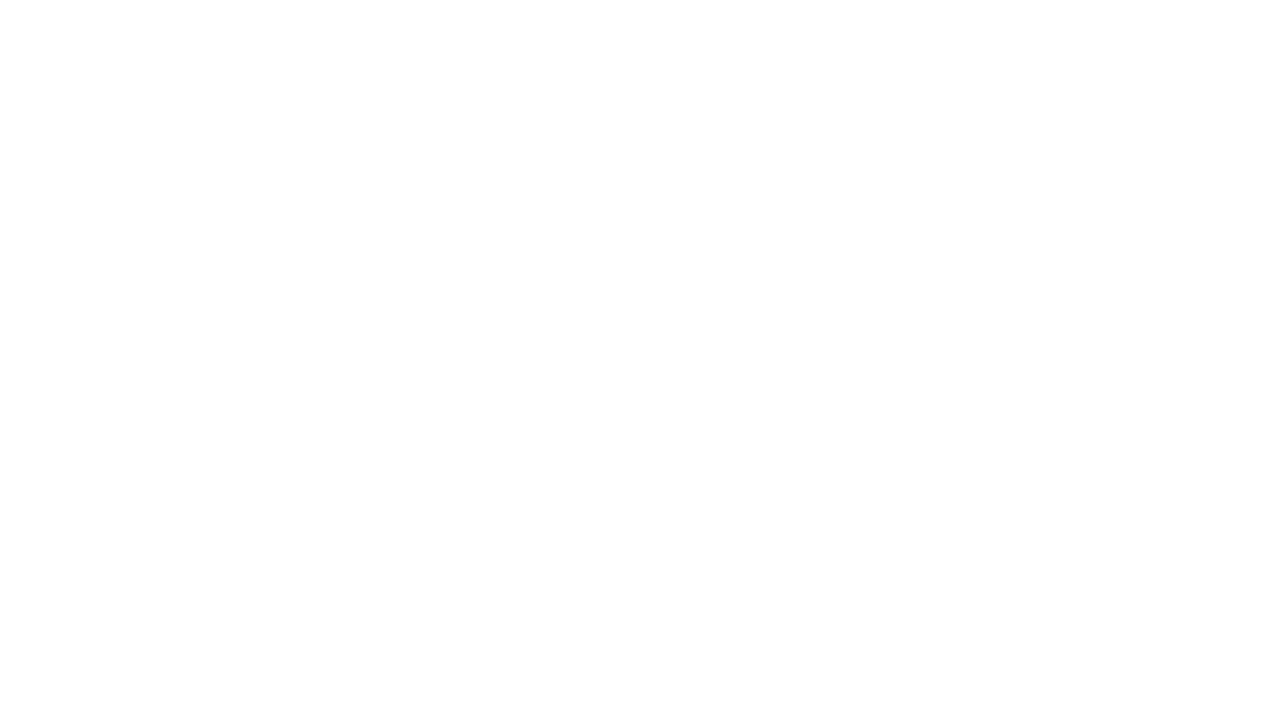

Table cell became visible
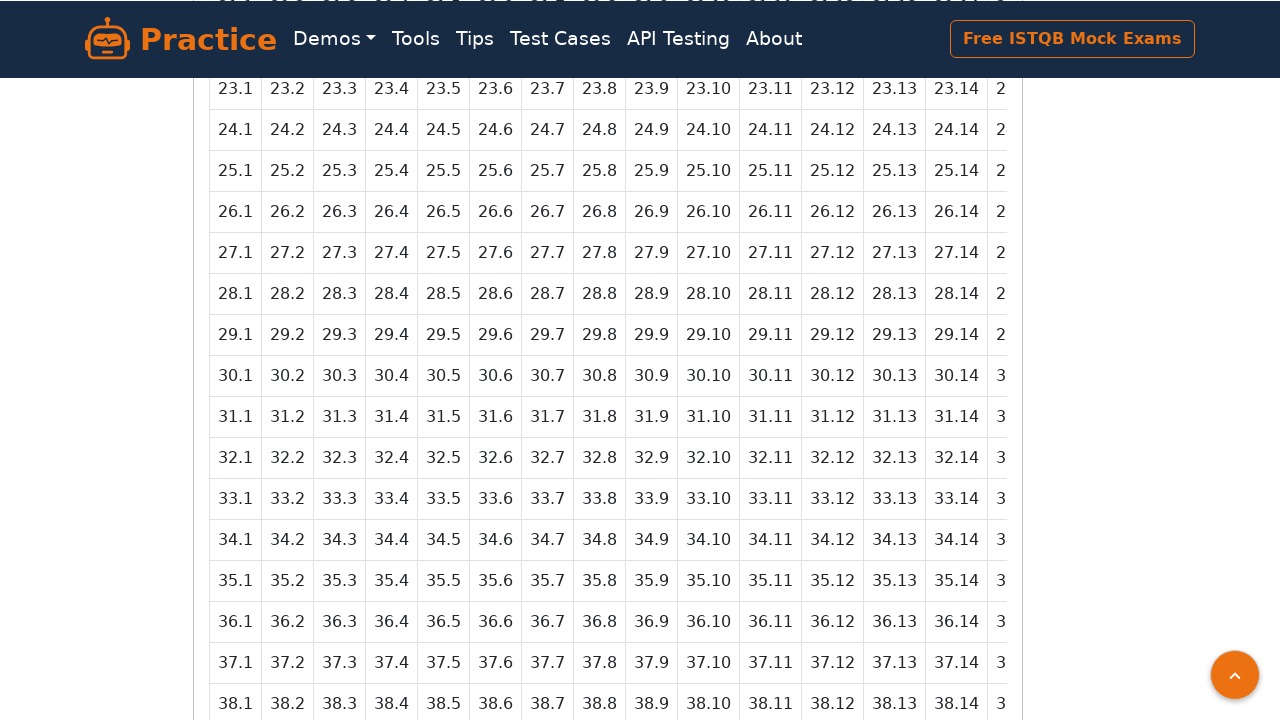

Retrieved text content from table cell: '20.10'
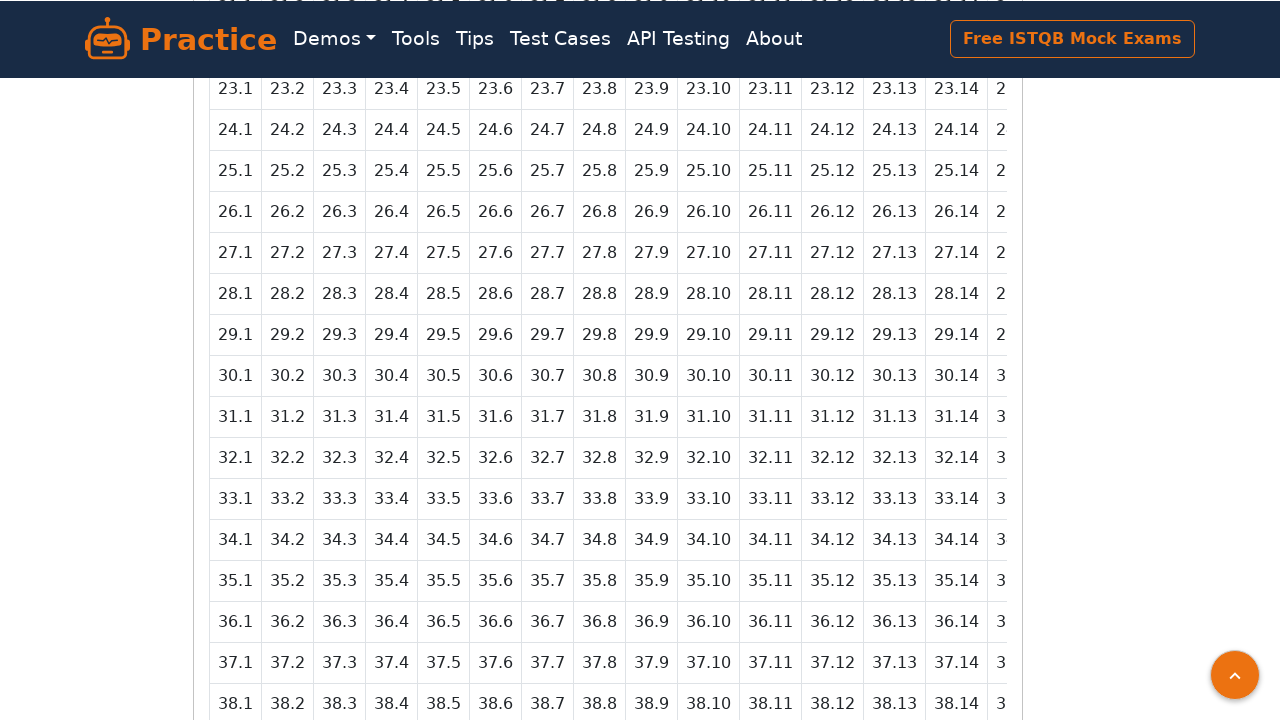

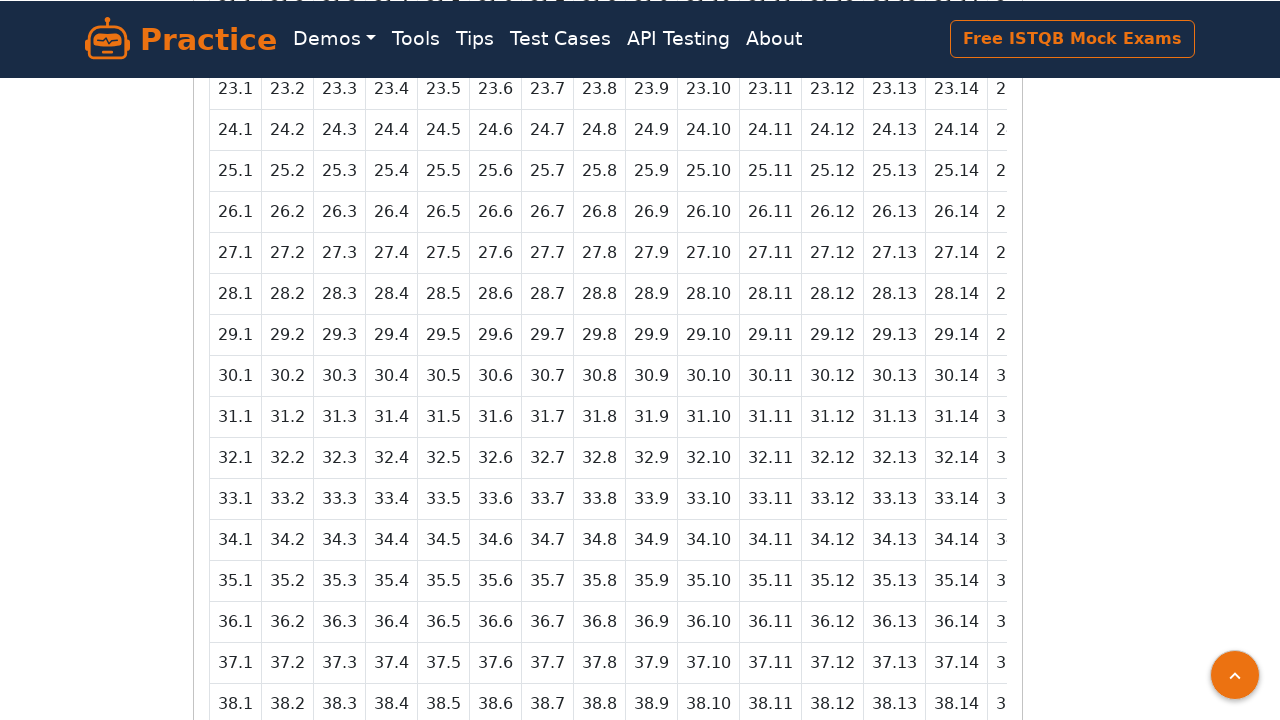